Navigates to Django's commit history page on GitHub and verifies that commit information elements are present on the page

Starting URL: https://github.com/django/django/commits/master

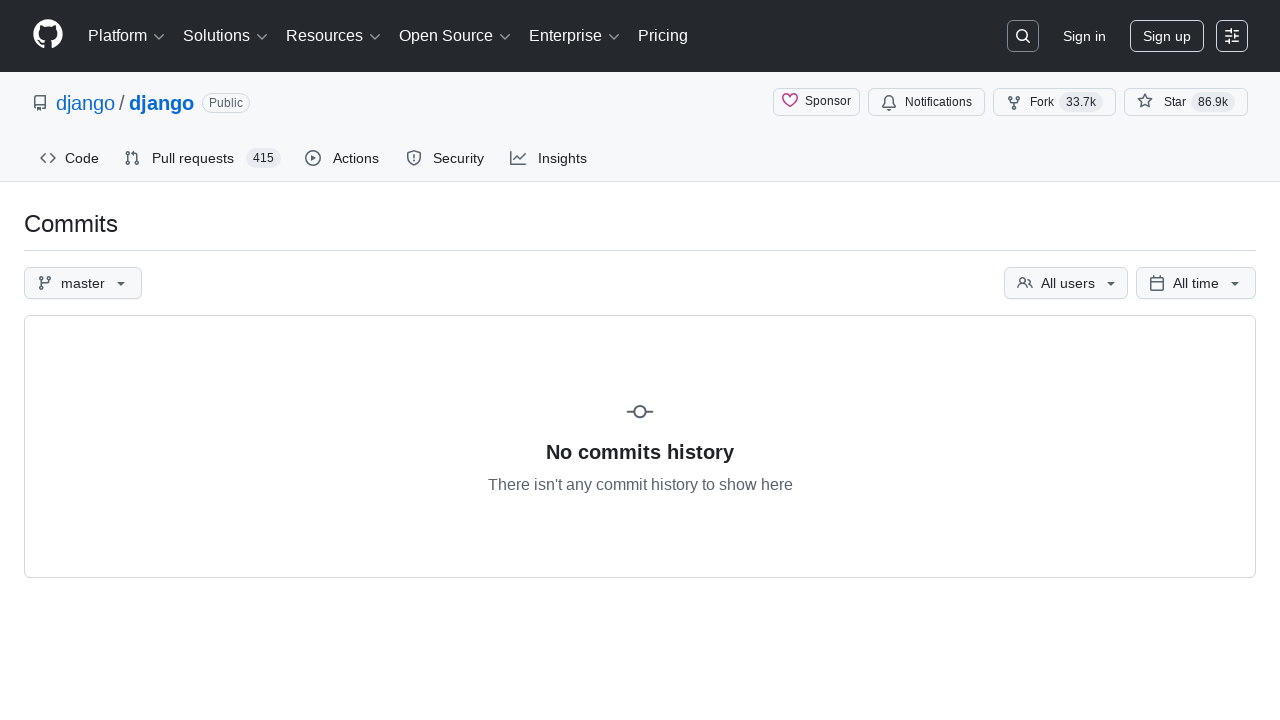

Waited for commit button groups to load on commits page
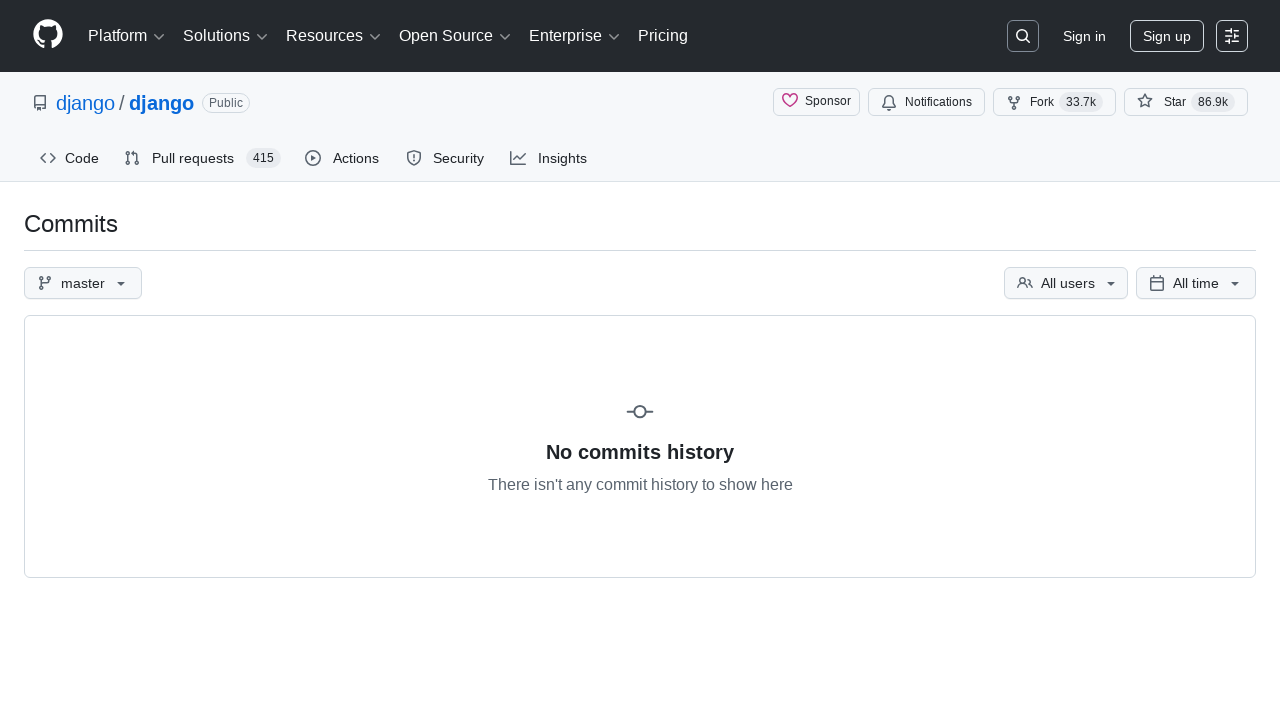

Navigated to Django repository main page
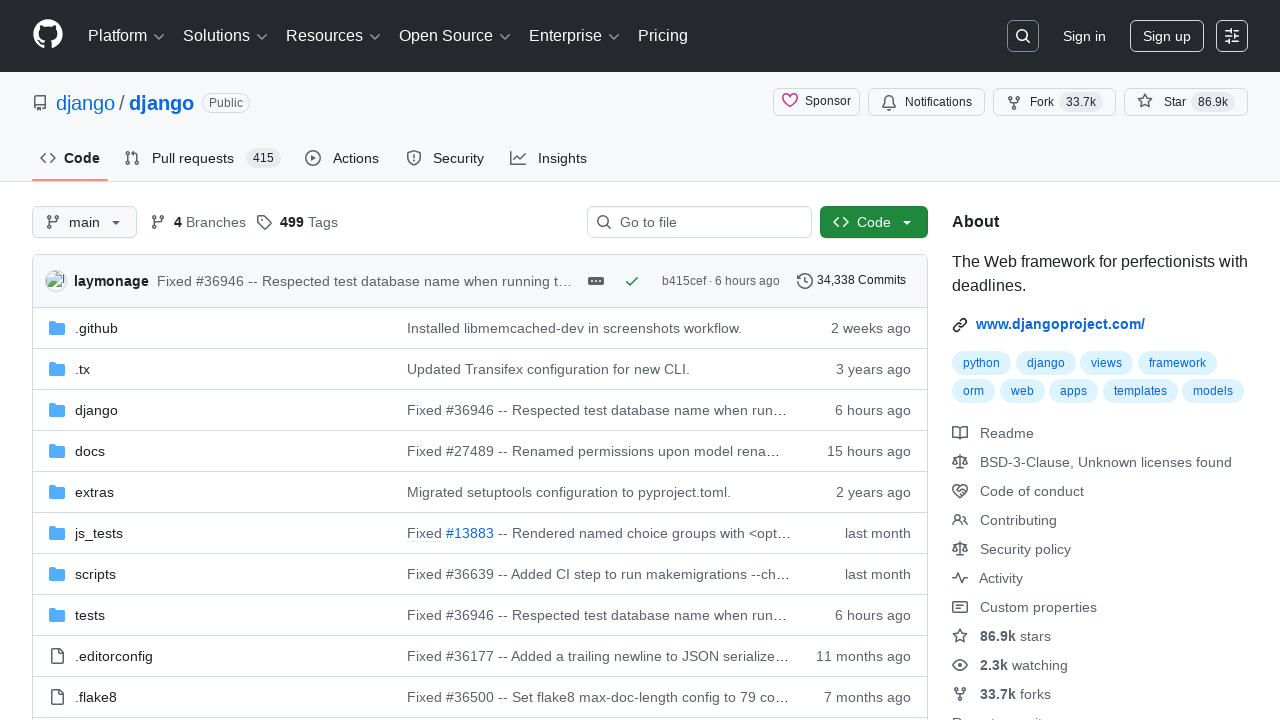

Repository page elements loaded
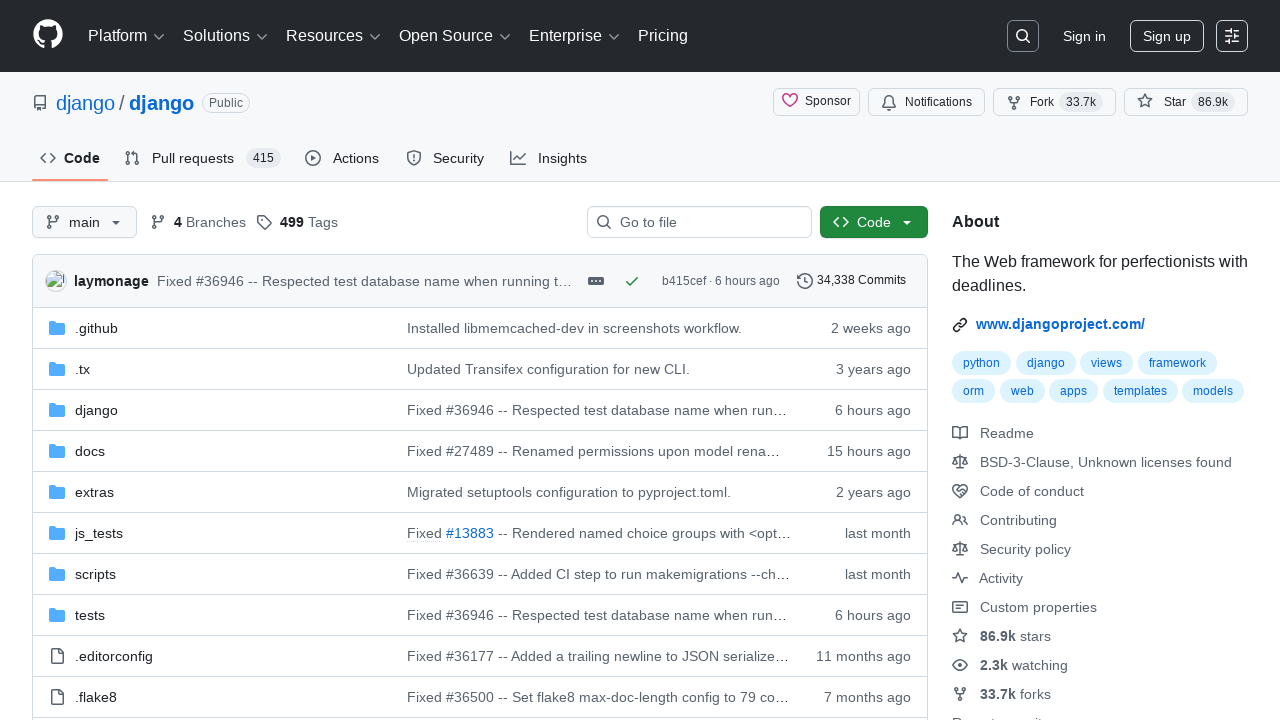

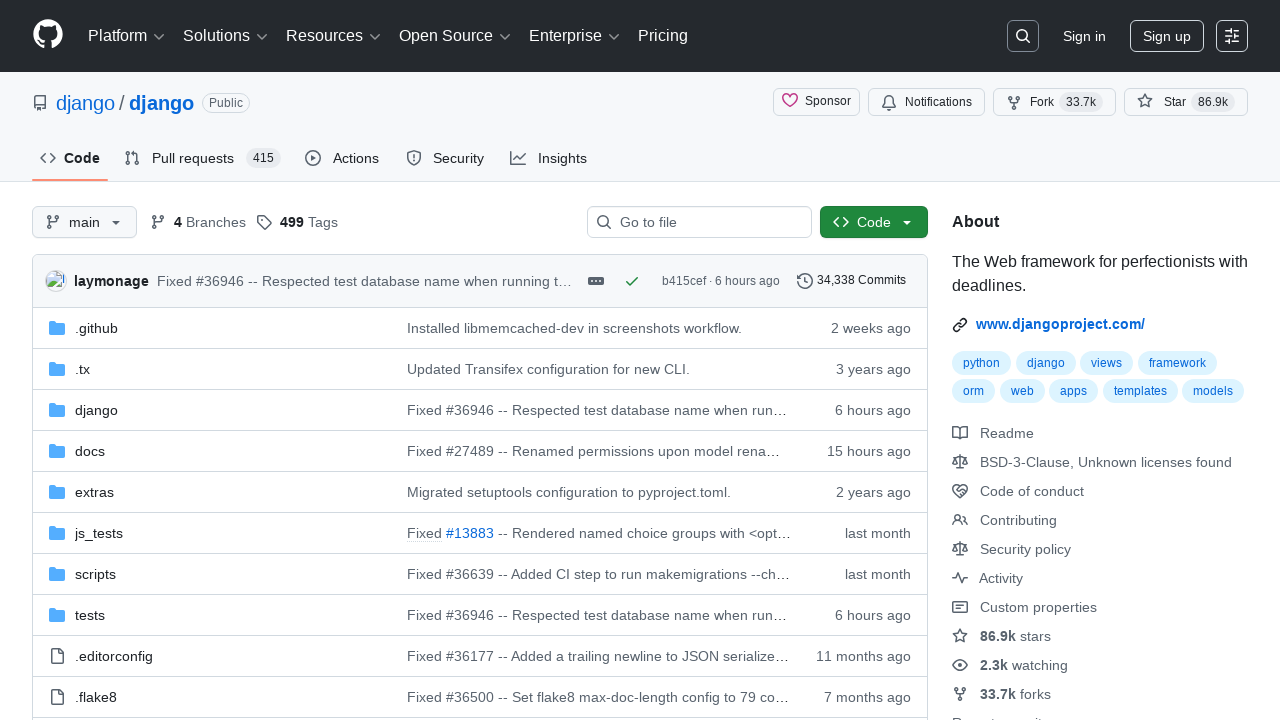